Tests keyboard shortcuts by performing a Ctrl+A (select all) action on a practice page

Starting URL: https://learn.letskodeit.com/p/practice

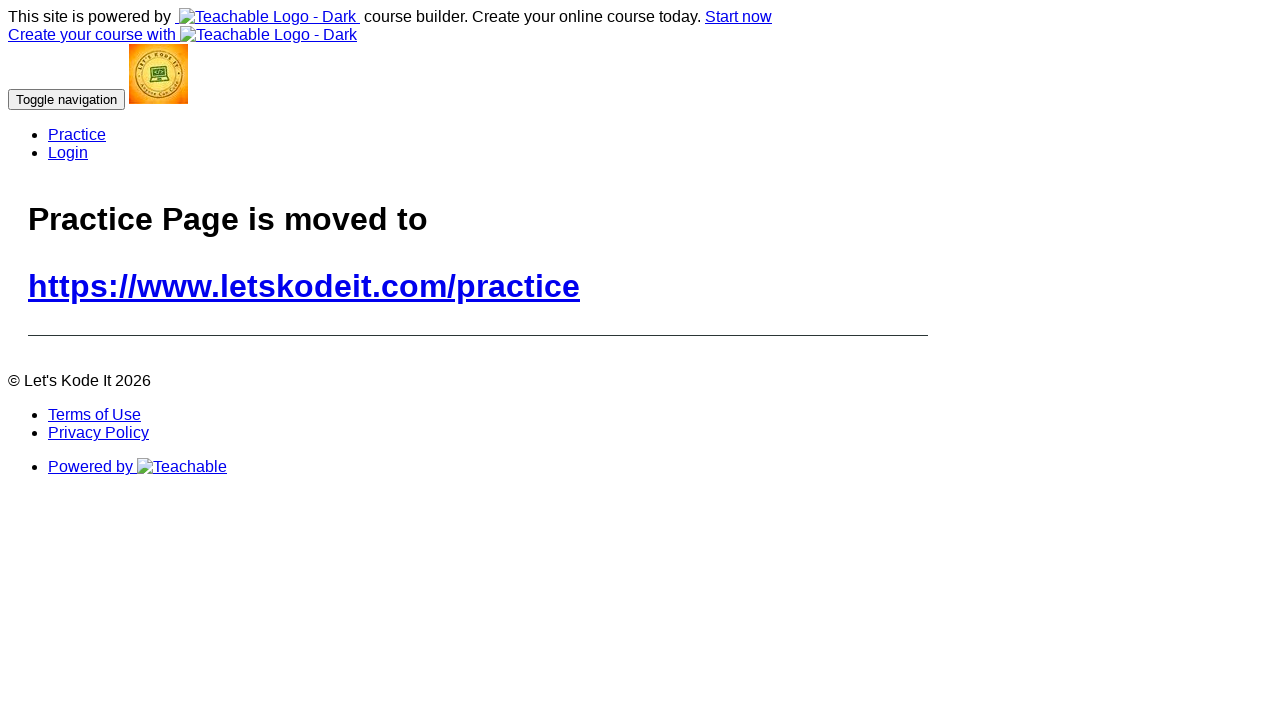

Pressed Ctrl+A to select all content on the practice page
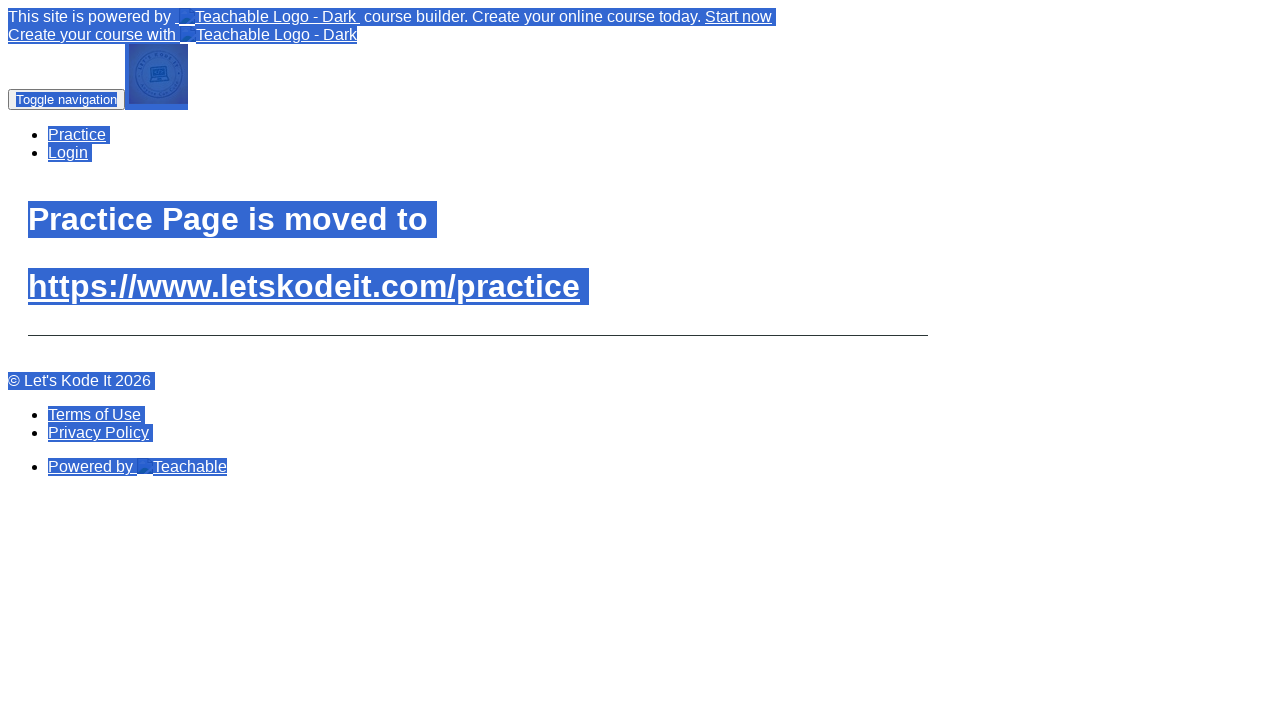

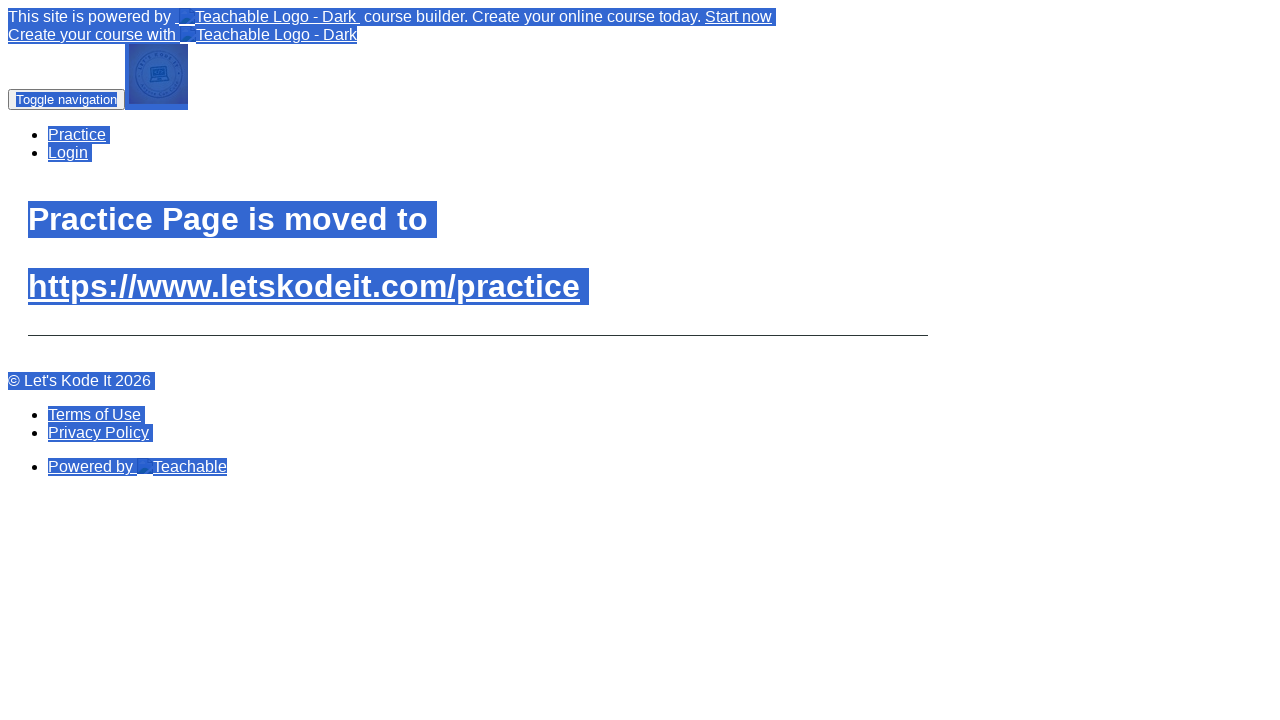